Simple navigation test that opens the Greens Technology Selenium course content page to verify the page loads successfully.

Starting URL: http://greenstech.in/selenium-course-content.html

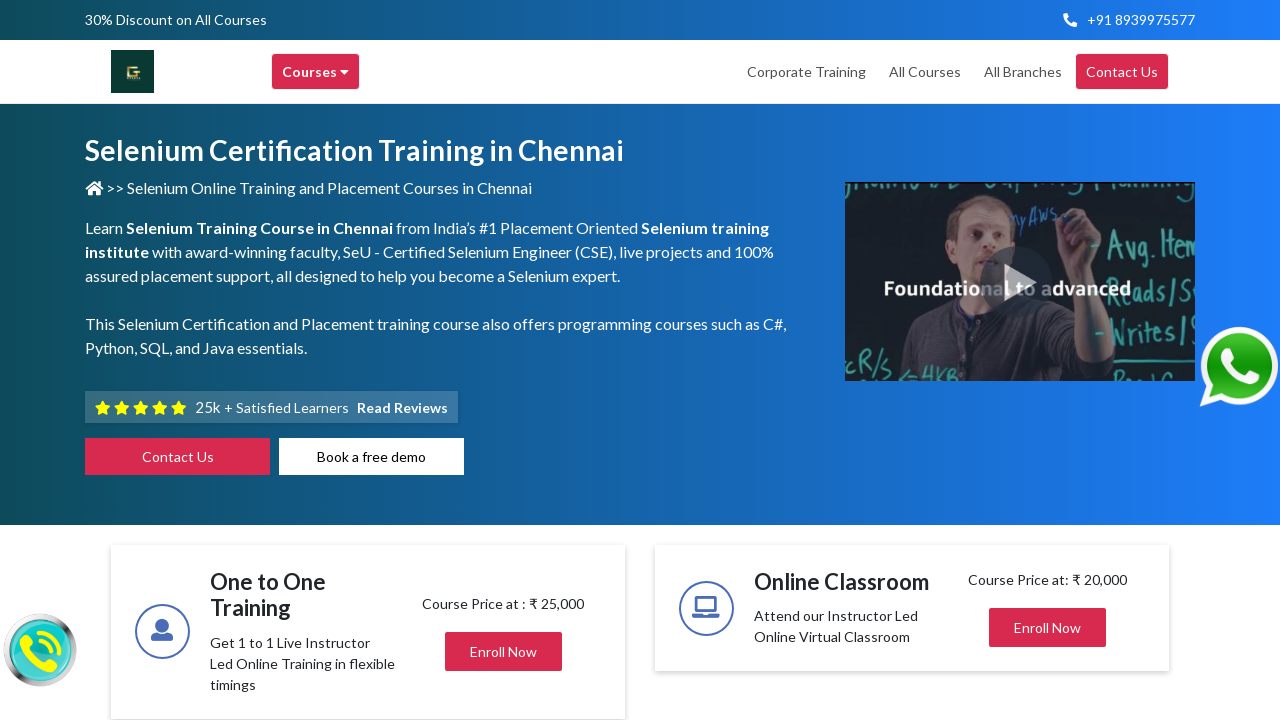

Waited for page DOM content to load
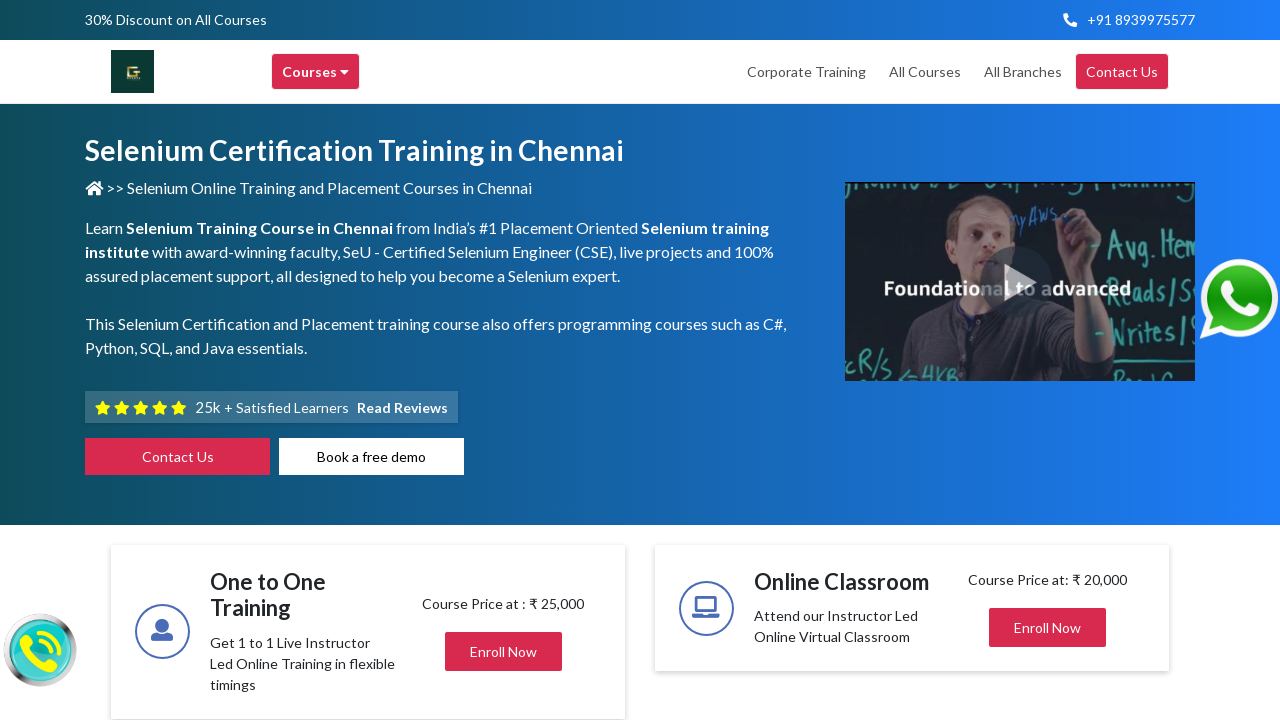

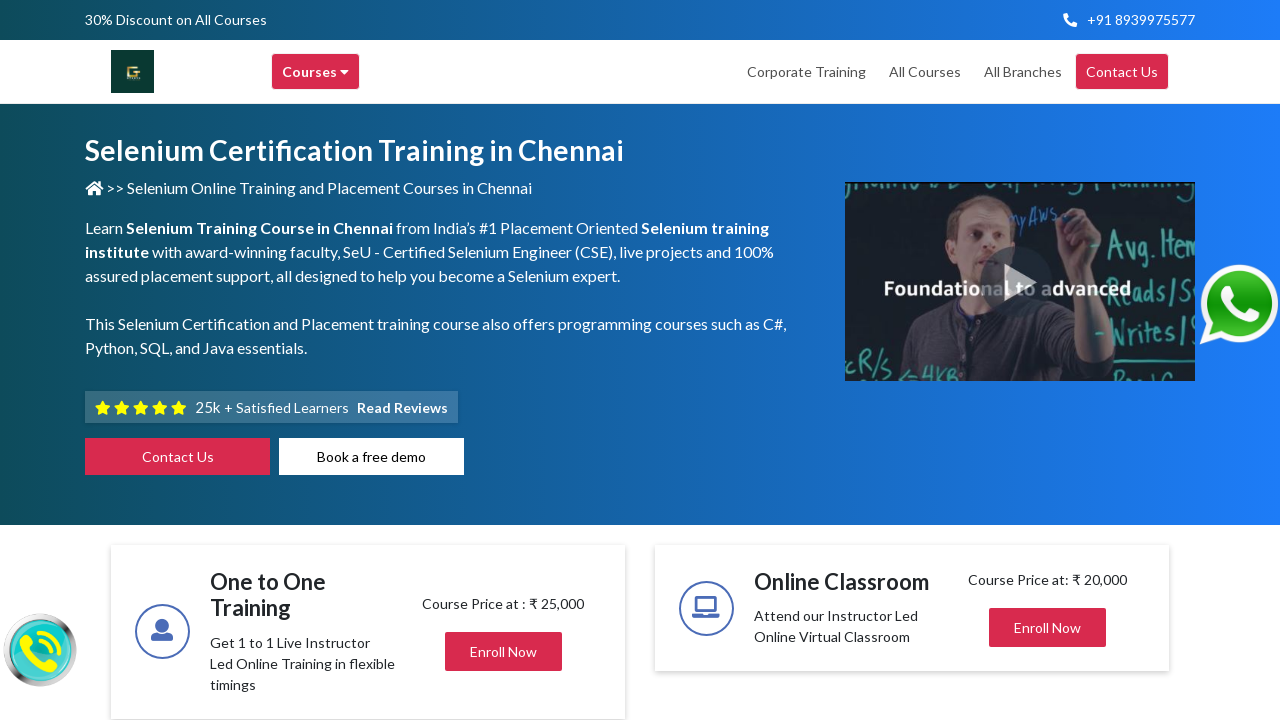